Tests auto-suggestive dropdown functionality by typing partial text and selecting a suggested option from the dropdown list

Starting URL: https://rahulshettyacademy.com/dropdownsPractise/

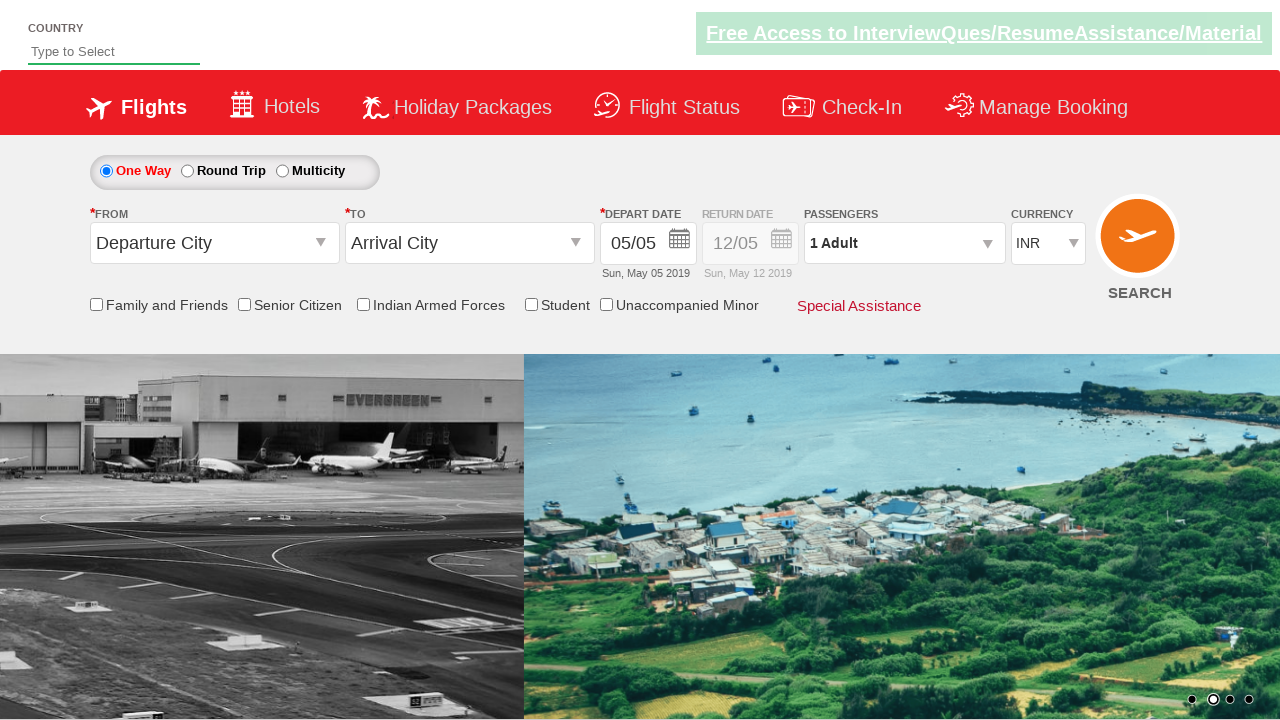

Filled autosuggest field with 'ind' on #autosuggest
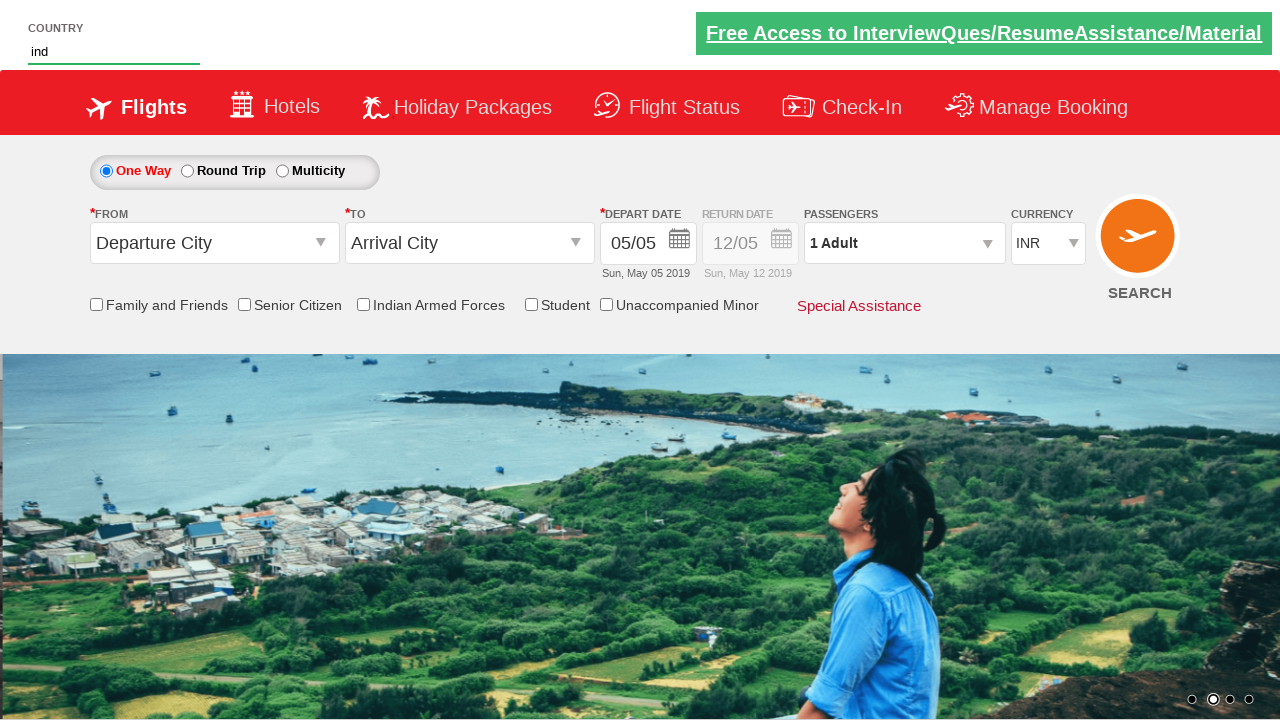

Dropdown suggestions appeared
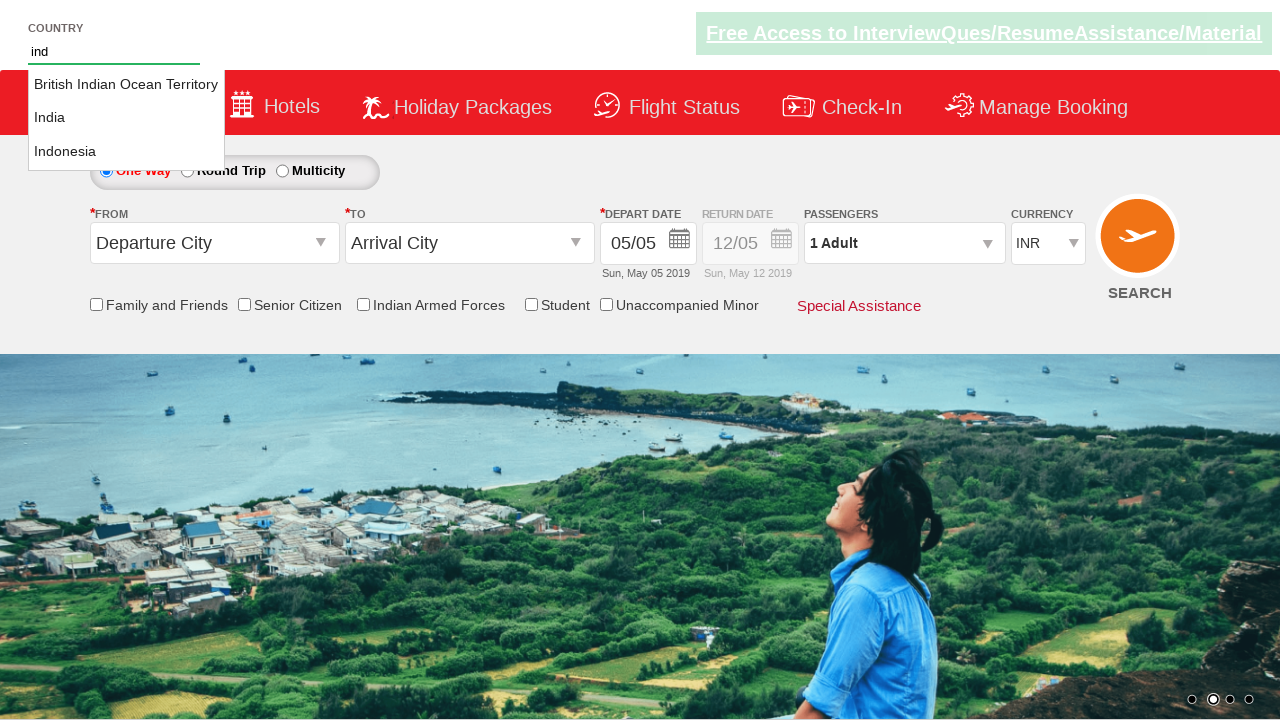

Retrieved all suggestion options from dropdown
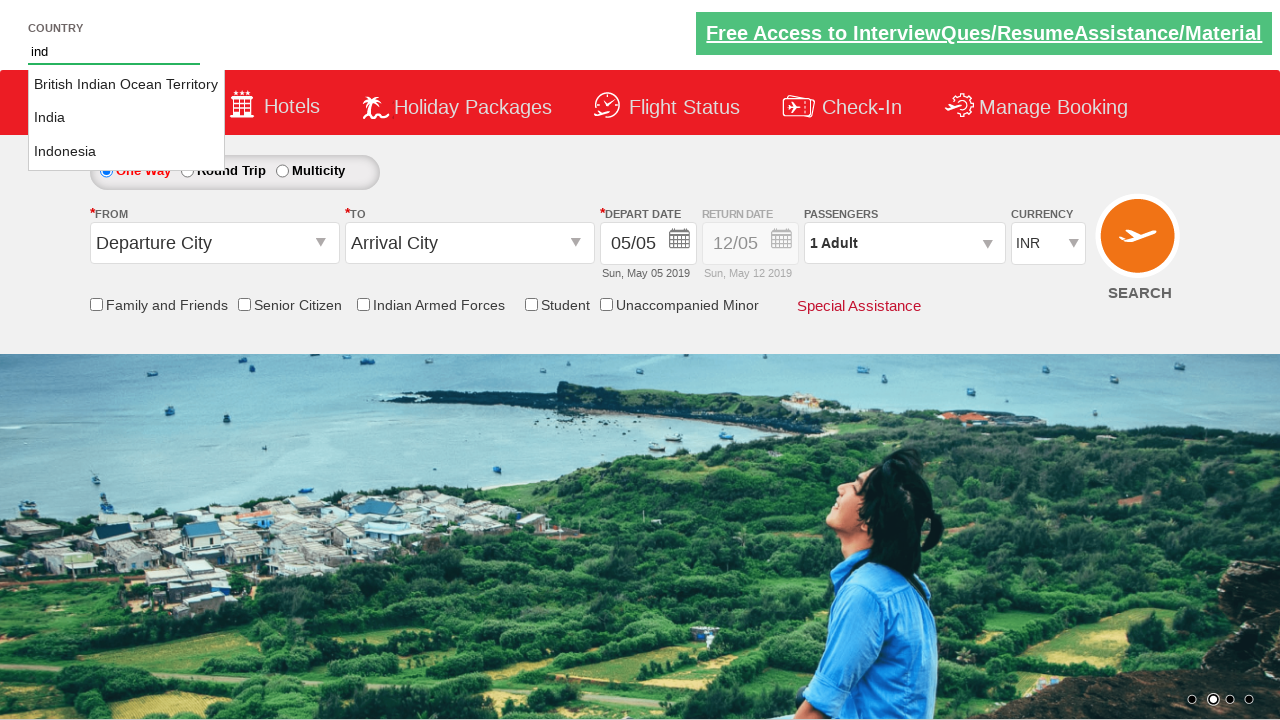

Selected 'India' from dropdown suggestions at (126, 118) on li.ui-menu-item a >> nth=1
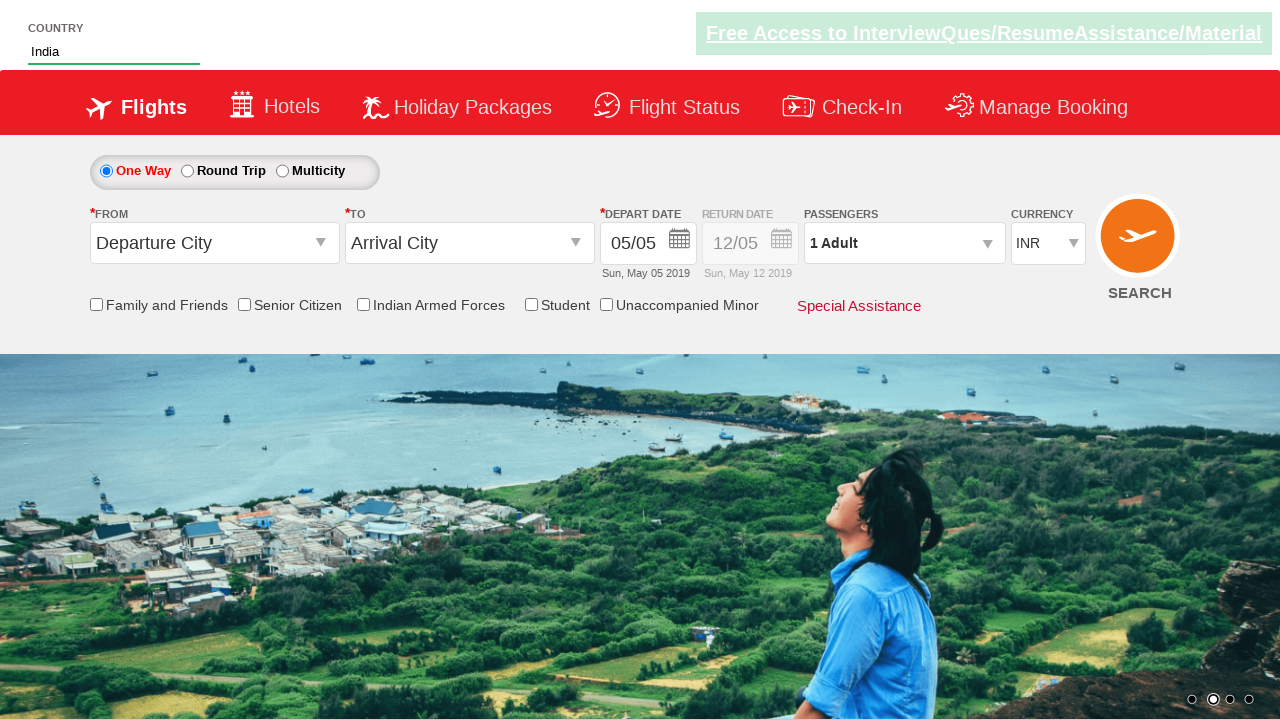

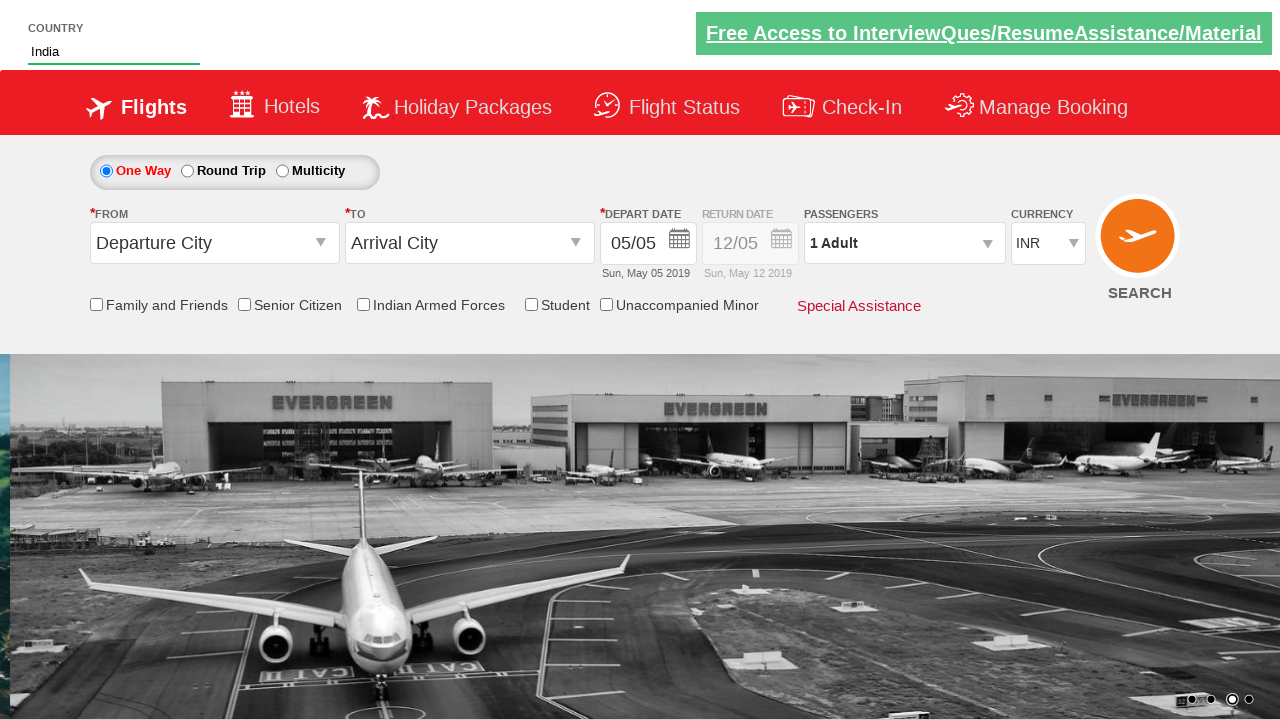